Tests sorting the "Due" column in ascending order by clicking the column header and verifying the values are sorted correctly

Starting URL: http://the-internet.herokuapp.com/tables

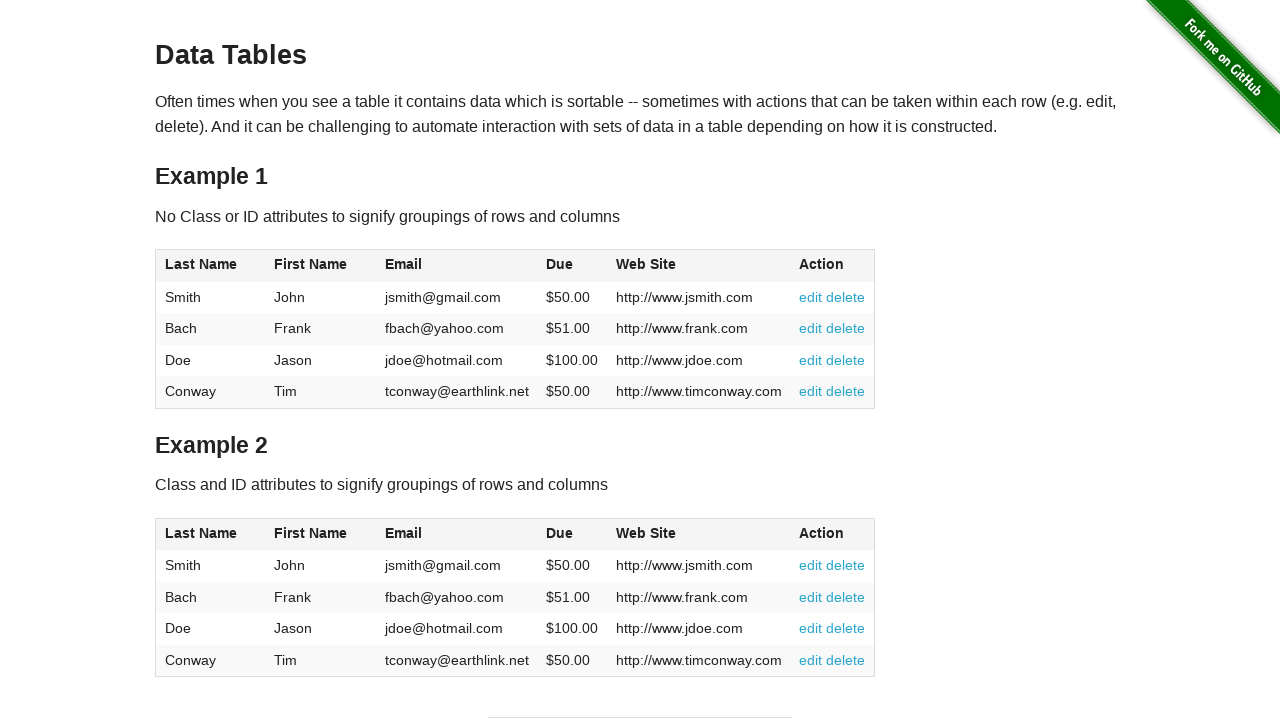

Clicked the Due column header to sort in ascending order at (572, 266) on #table1 thead tr th:nth-of-type(4)
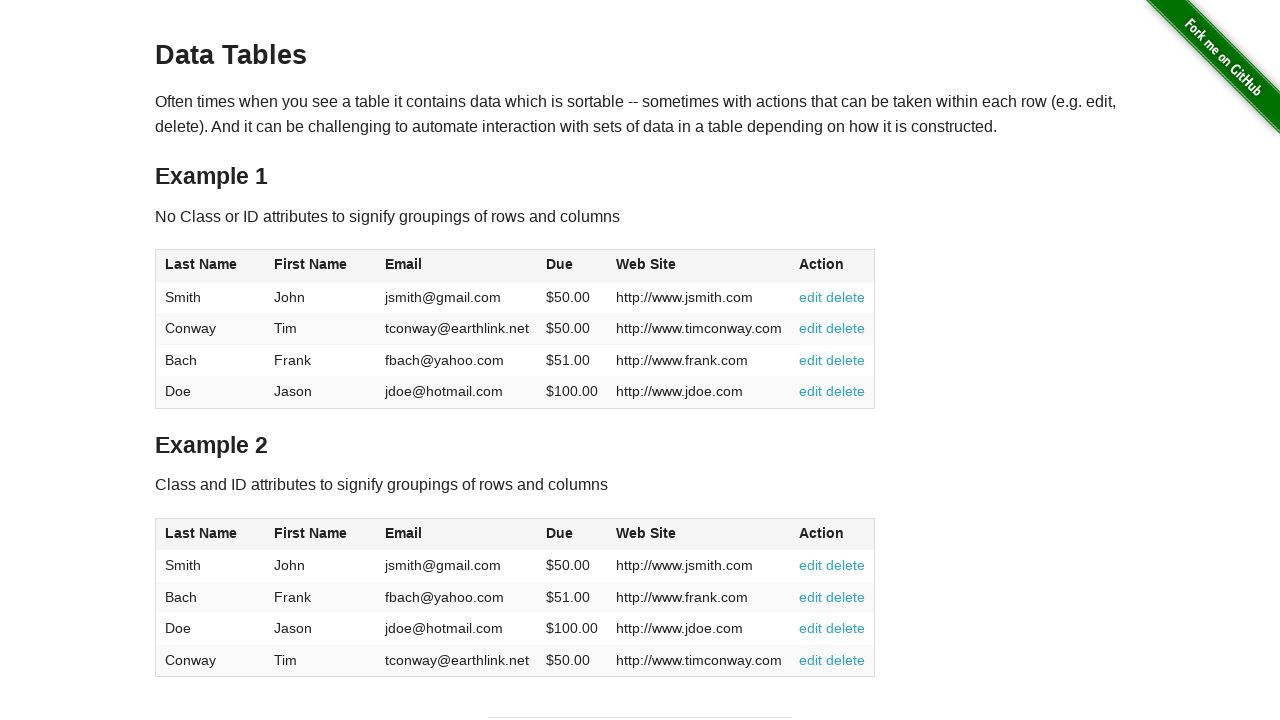

Verified Due column values are present in the table
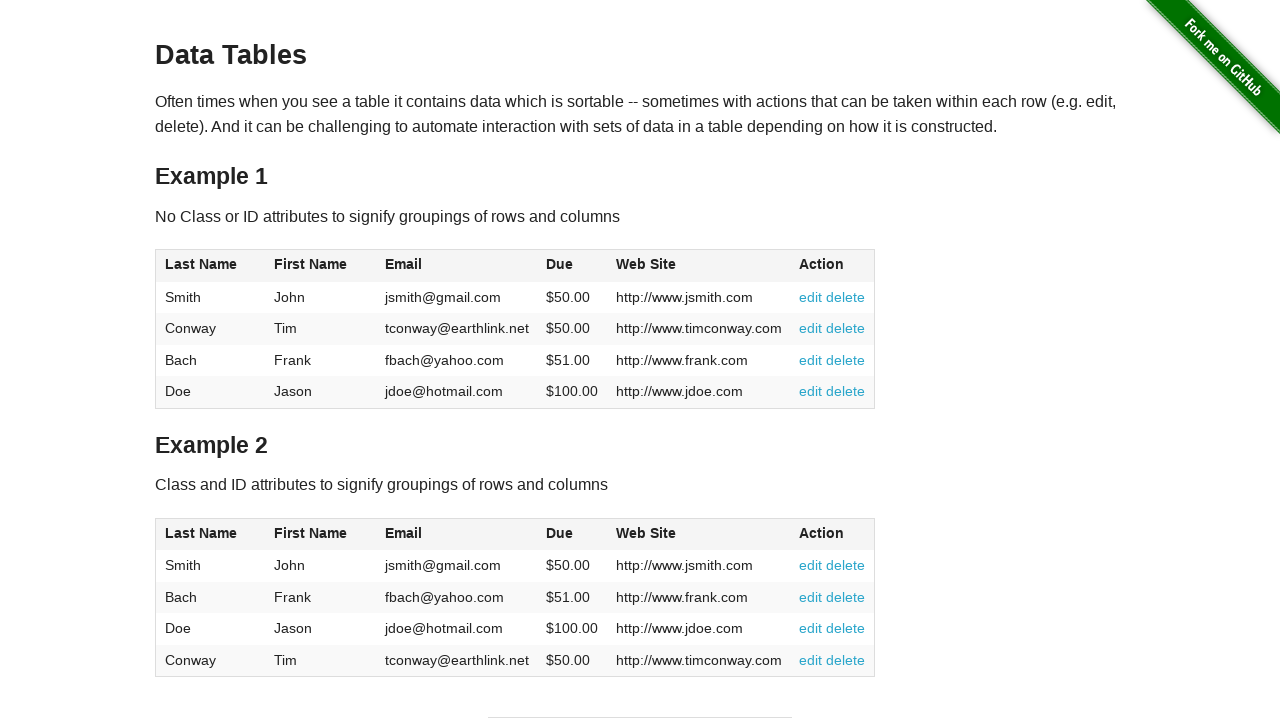

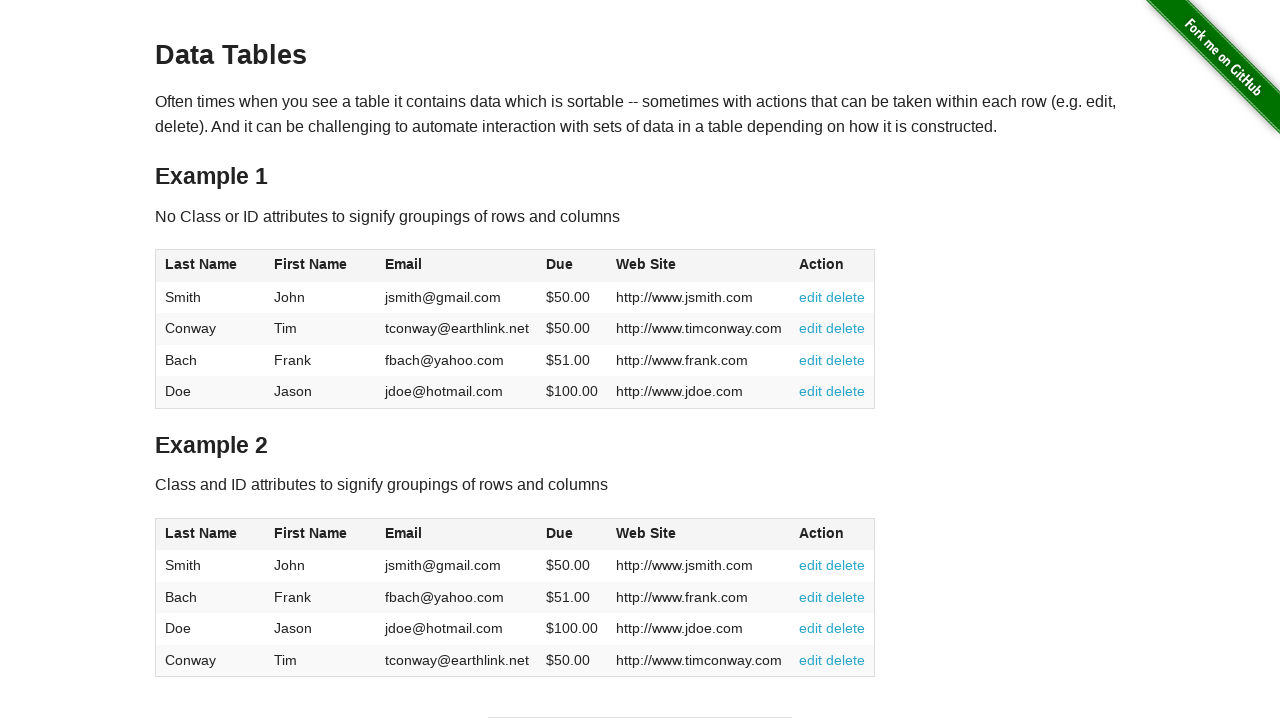